Tests JavaScript prompt alerts by entering text and both accepting and dismissing the prompts, verifying the result messages

Starting URL: https://the-internet.herokuapp.com/javascript_alerts

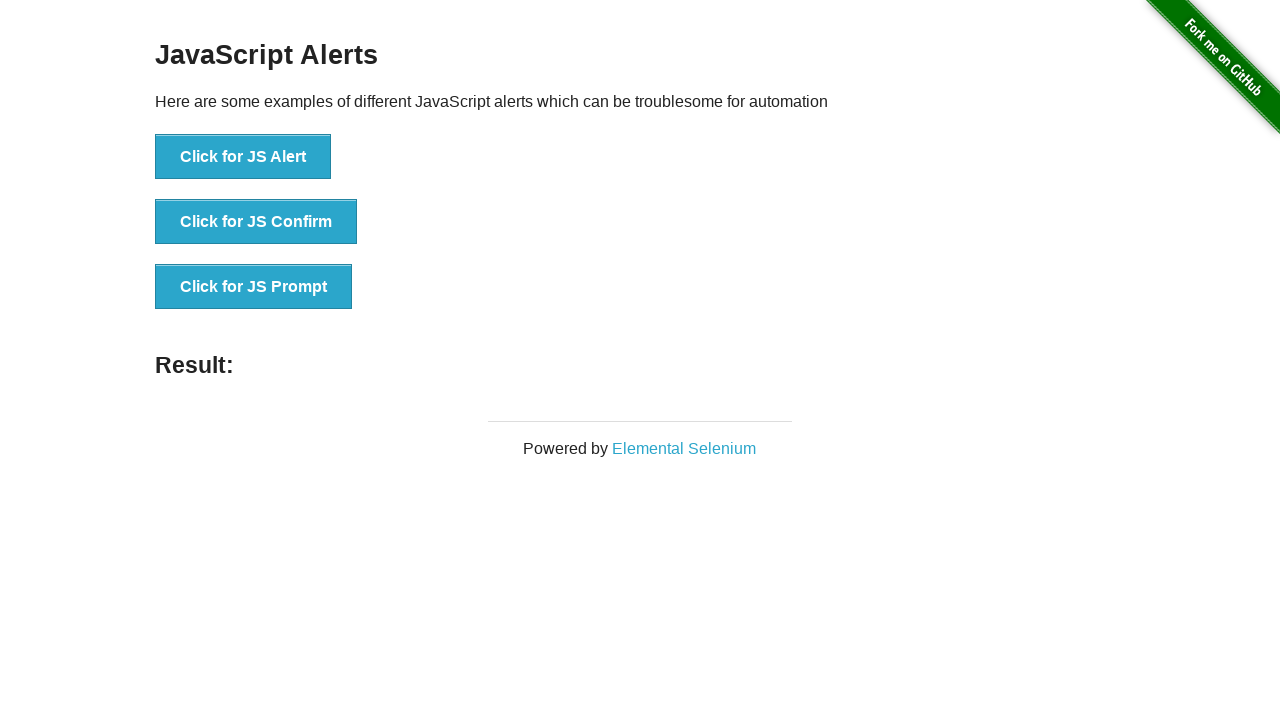

Clicked JS Prompt button at (254, 287) on xpath=//button[.='Click for JS Prompt']
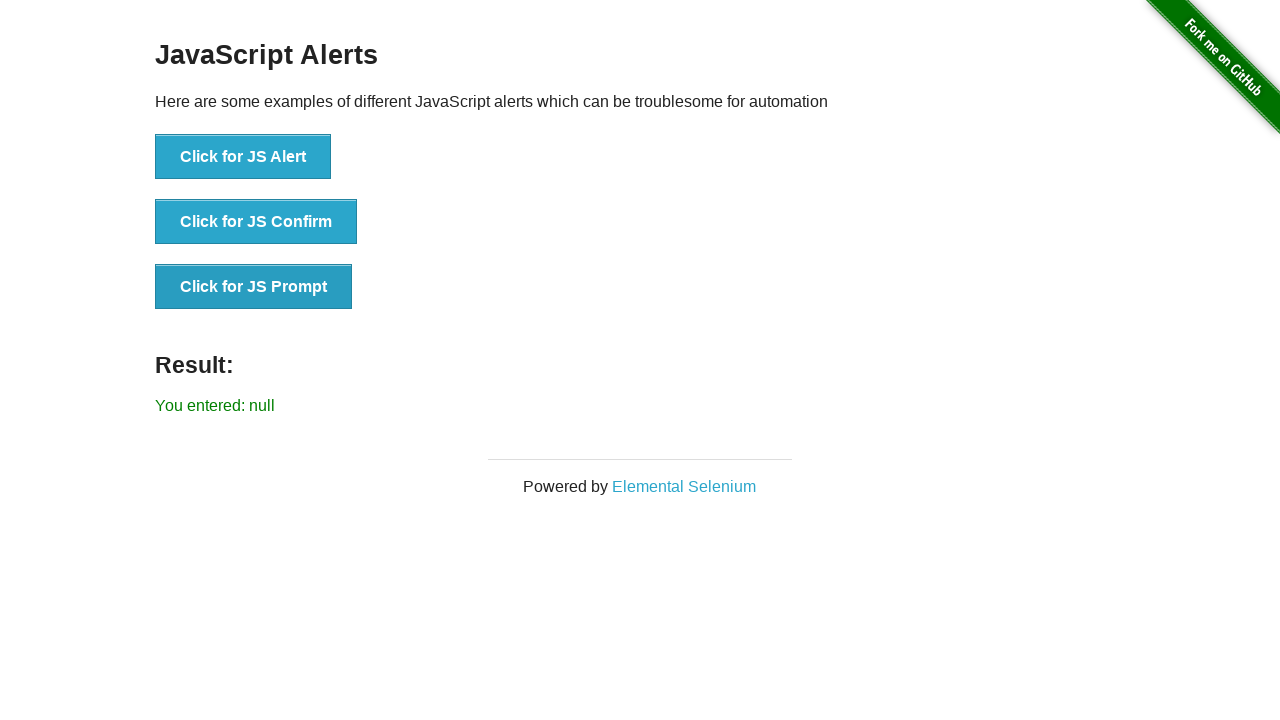

Set up dialog handler to accept with 'TestingDemo' text
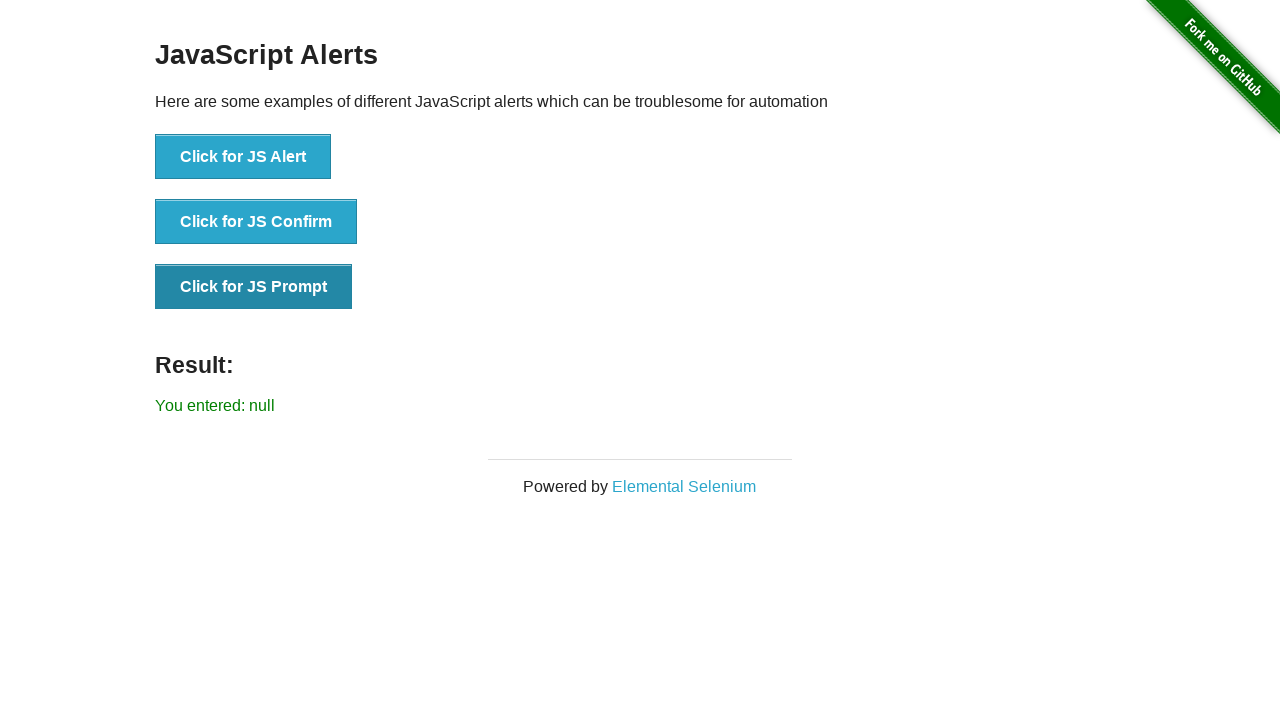

Waited 1 second for dialog to be processed
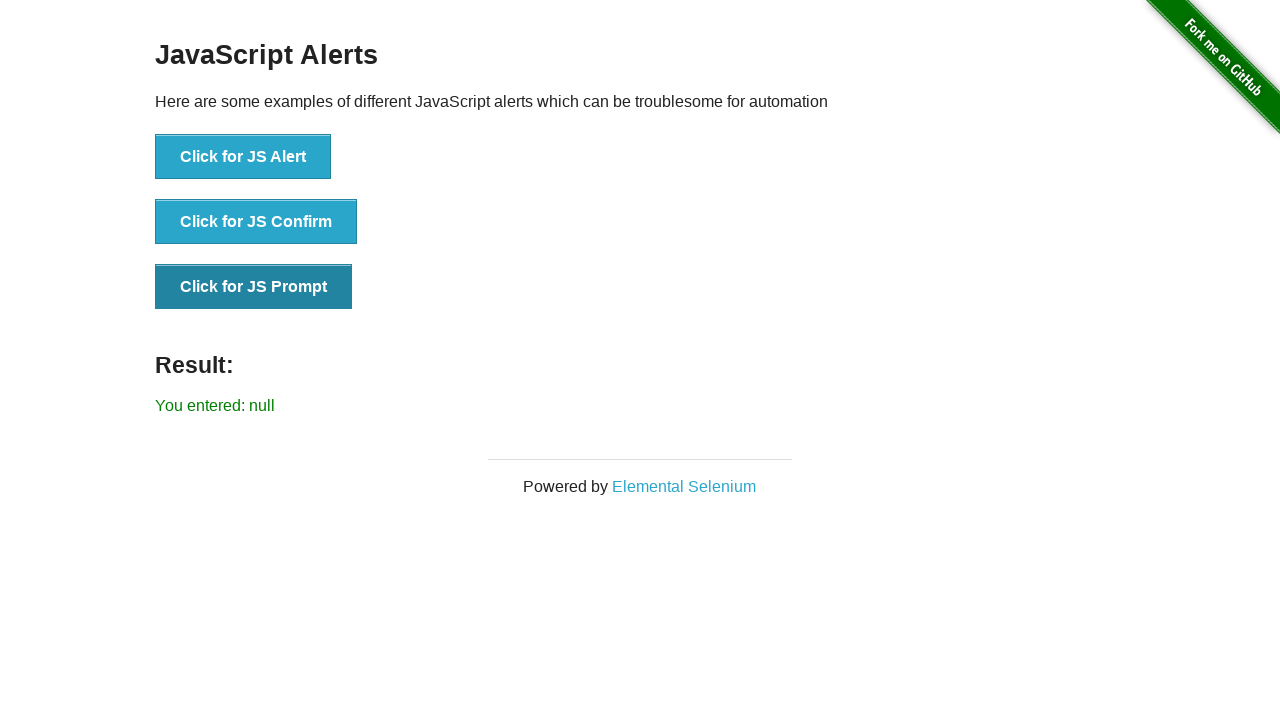

Retrieved result text after accept: You entered: null
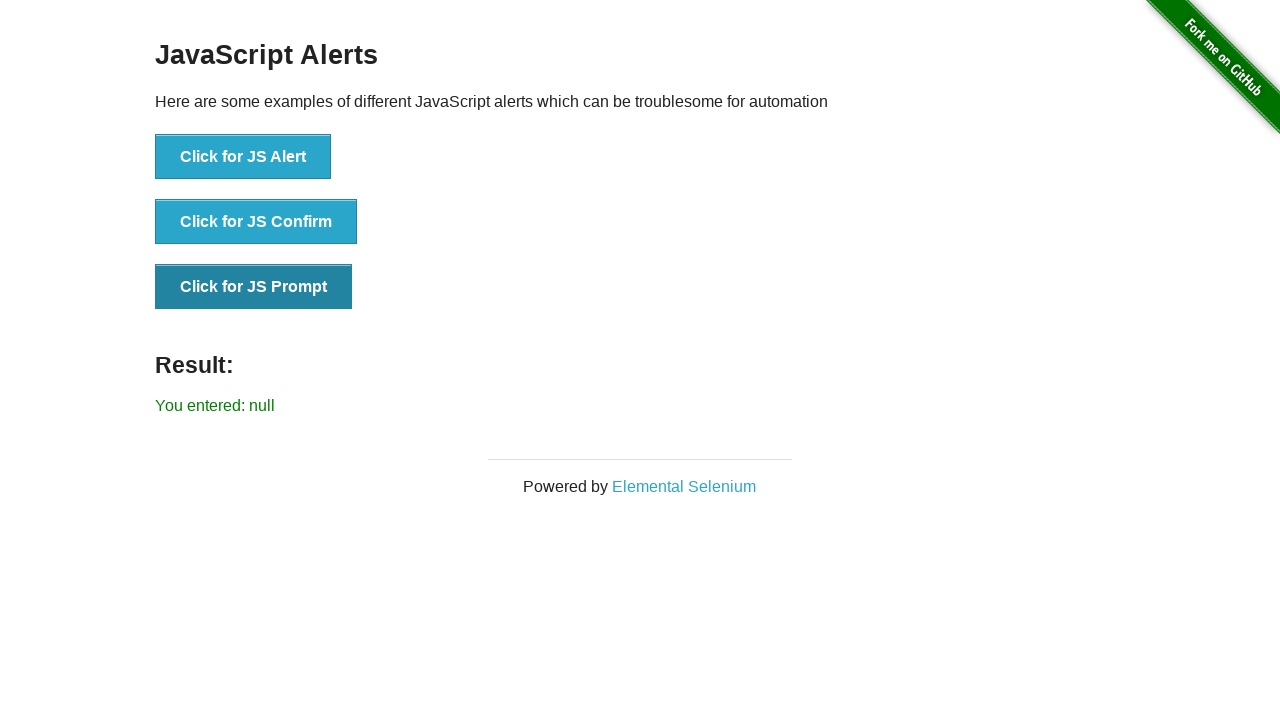

Clicked JS Prompt button again at (254, 287) on xpath=//button[.='Click for JS Prompt']
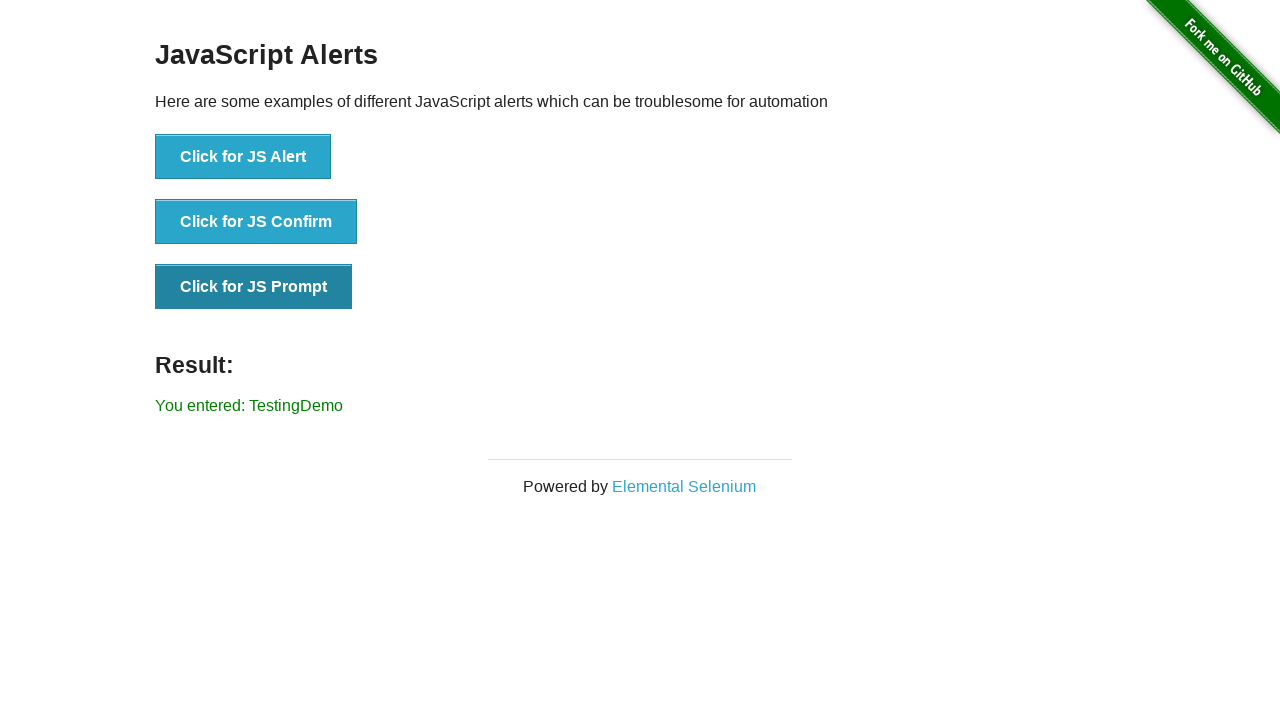

Set up dialog handler to dismiss the prompt
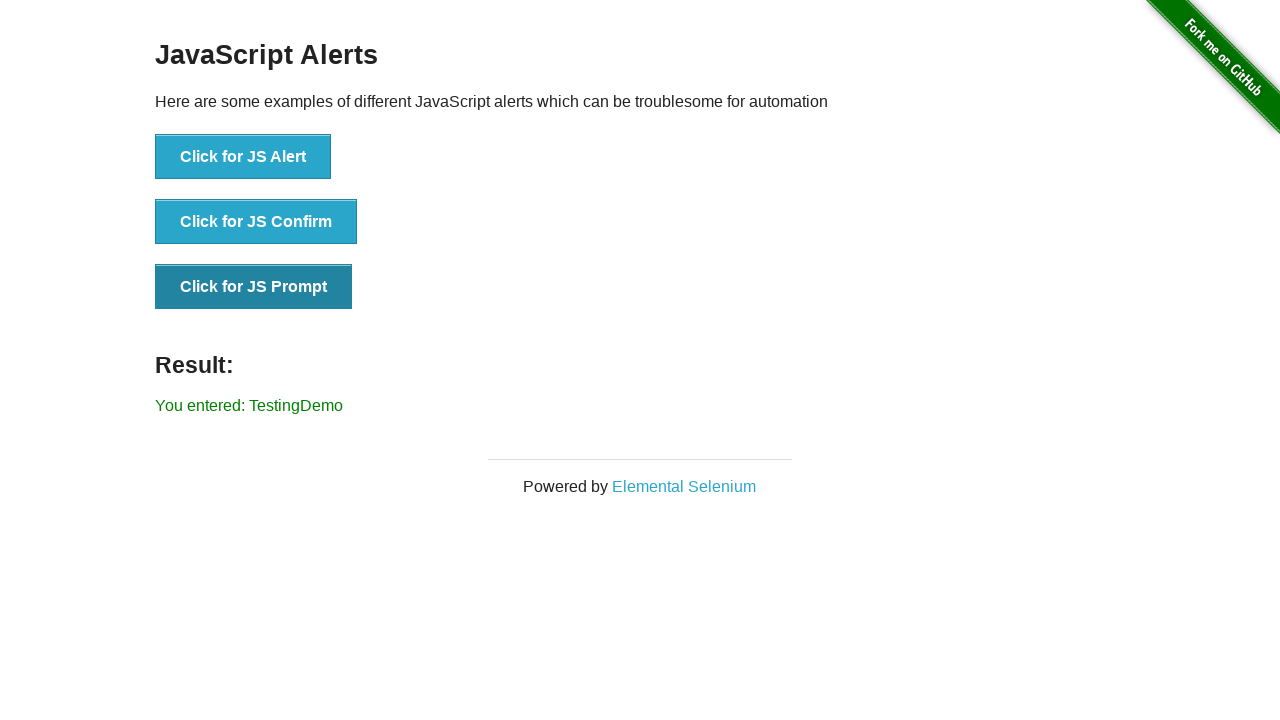

Waited 1 second for dialog dismissal to be processed
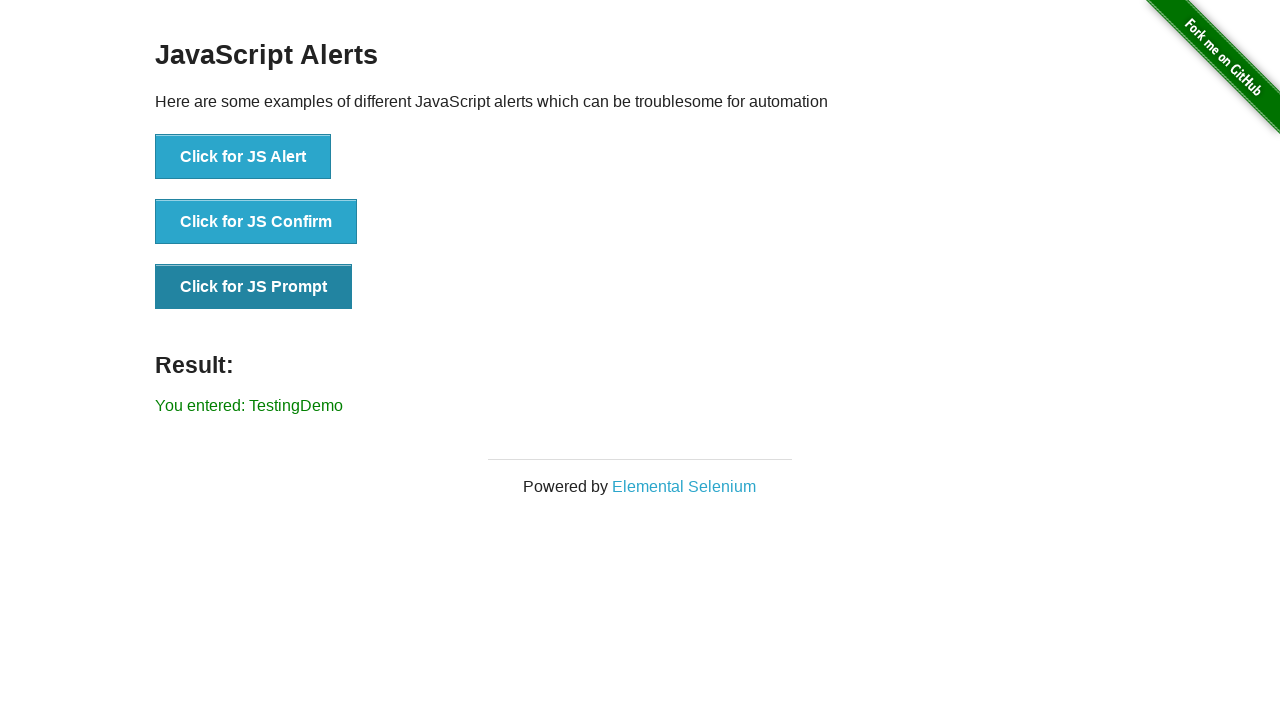

Retrieved result text after dismiss: You entered: TestingDemo
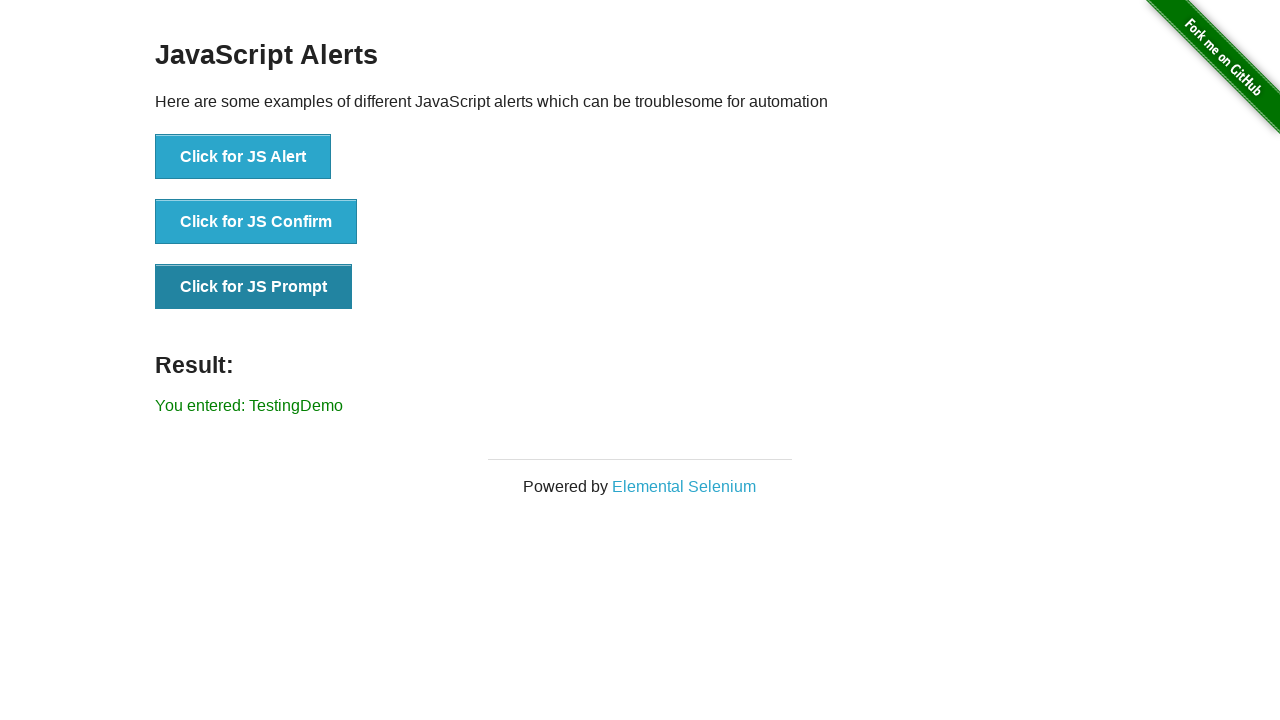

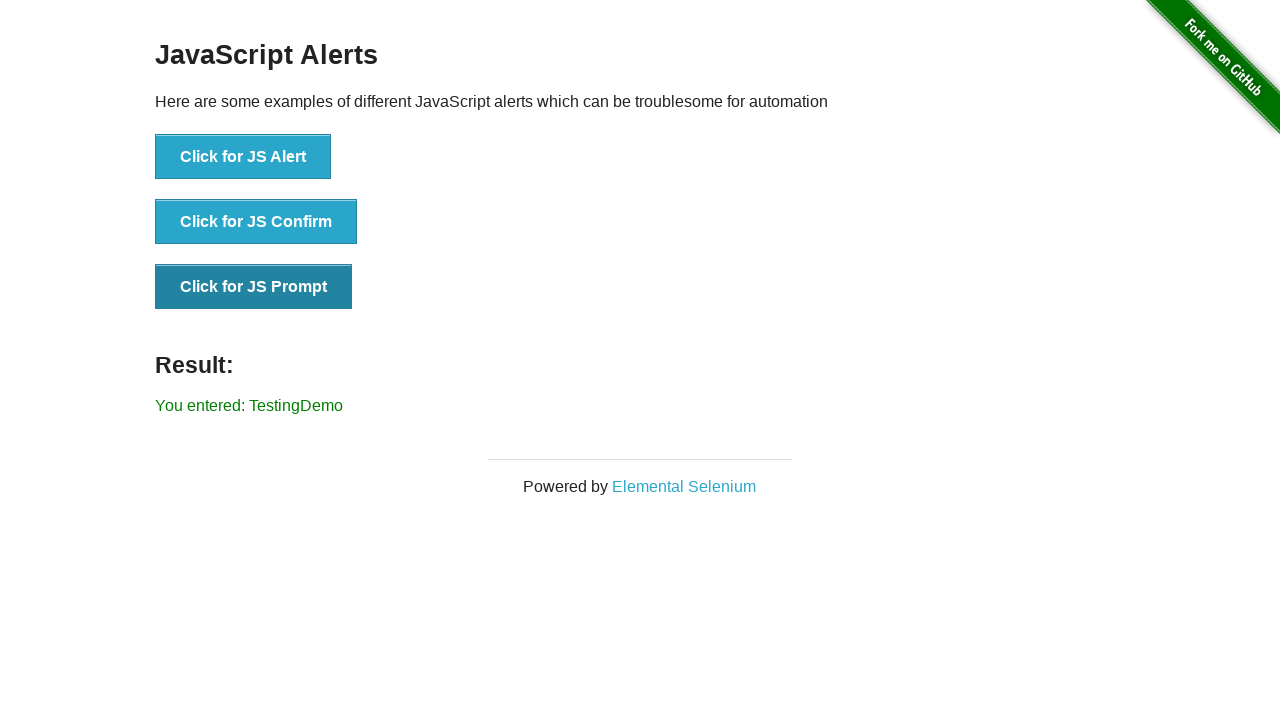